Navigates to an LMS website, clicks on the "All Courses" link, and retrieves information about the first three training courses displayed on the page

Starting URL: https://alchemy.hguy.co/lms/

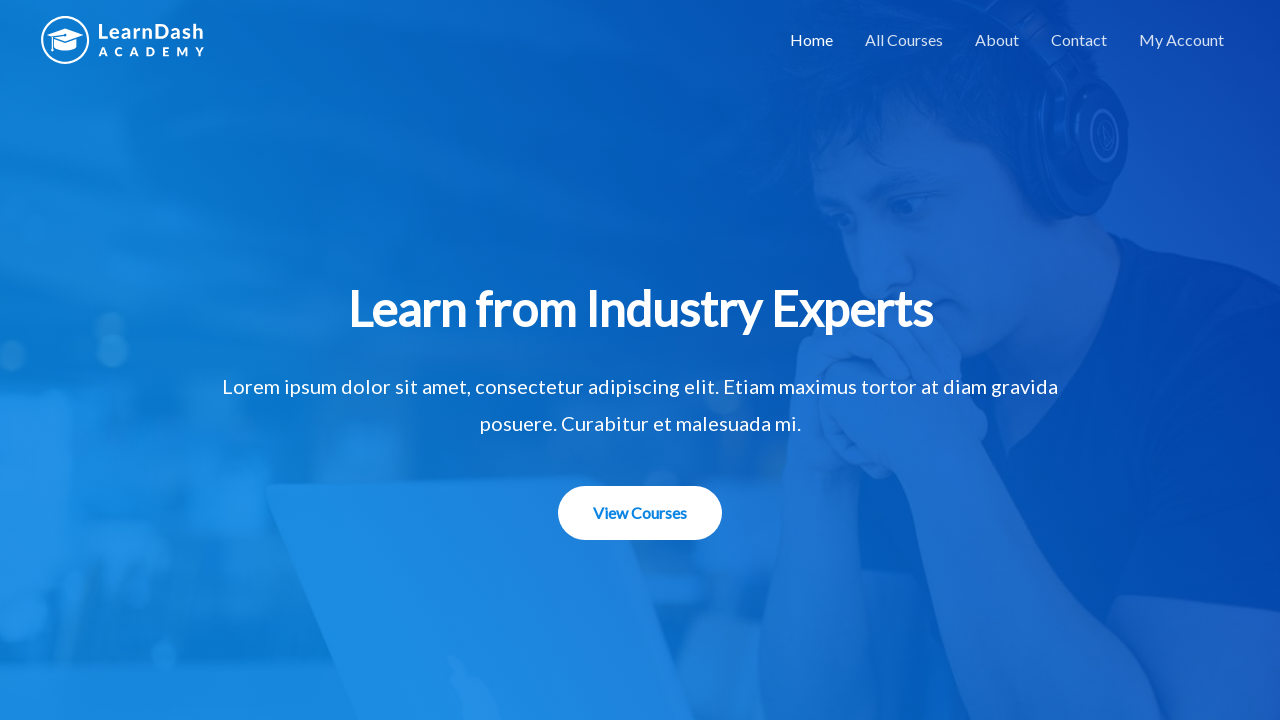

Navigated to LMS website at https://alchemy.hguy.co/lms/
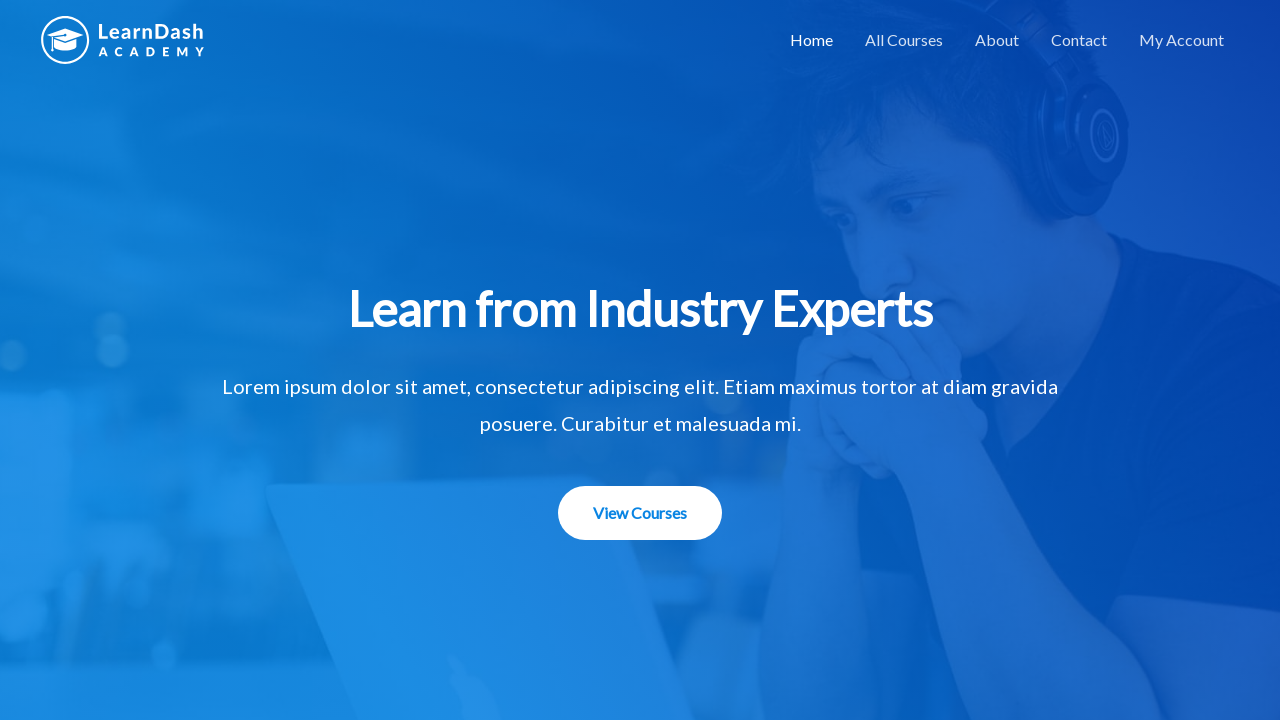

Clicked on 'All Courses' link at (904, 40) on a[href='https://alchemy.hguy.co/lms/all-courses/']
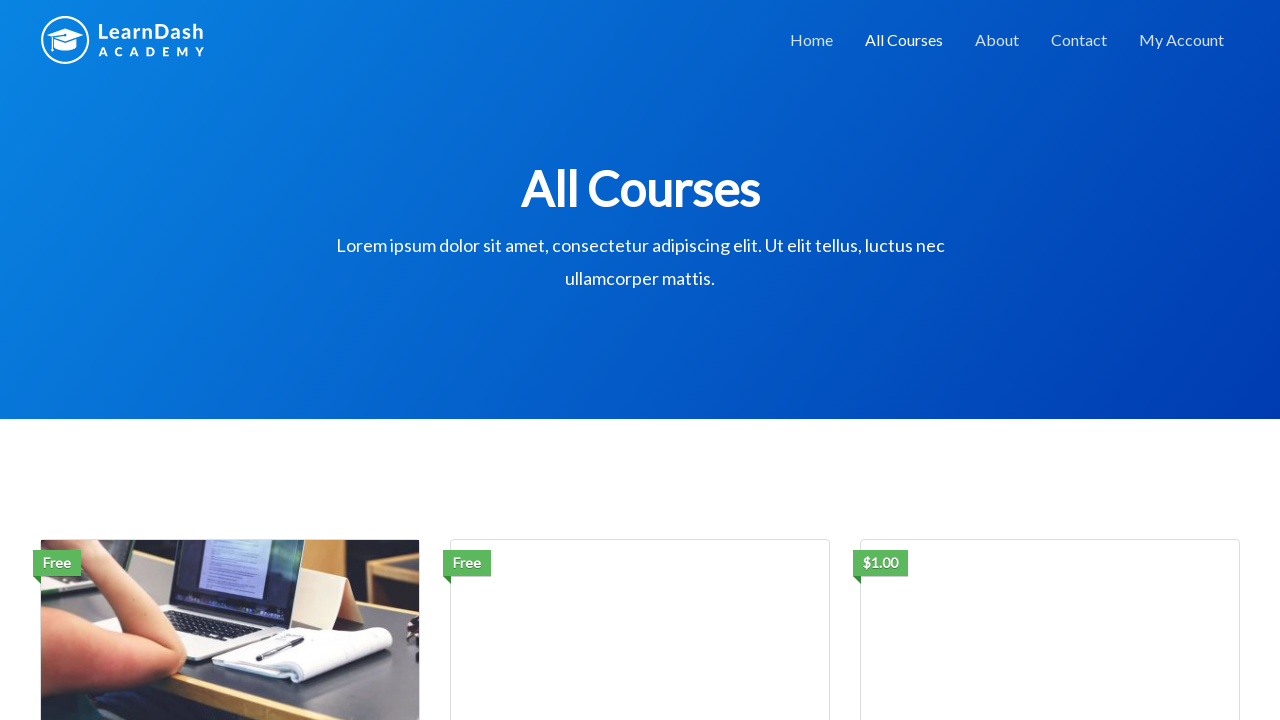

Courses page loaded, entry-title elements are visible
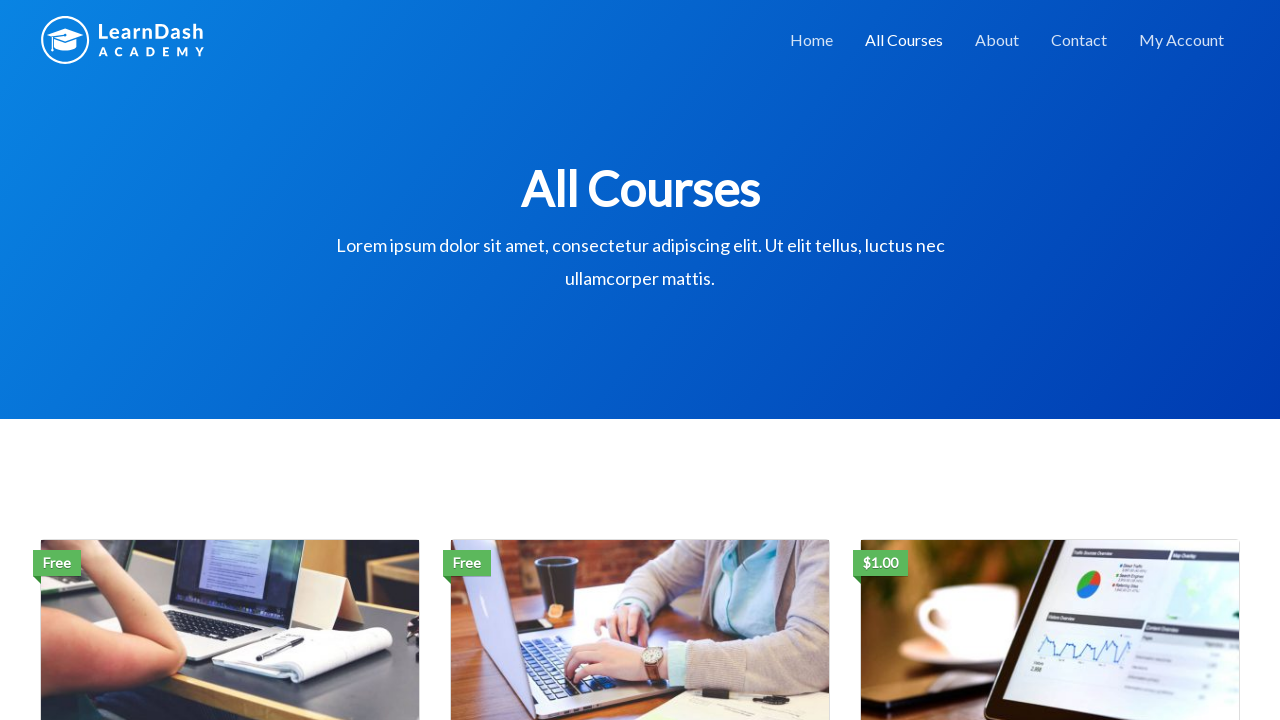

Course 1 element is visible and ready
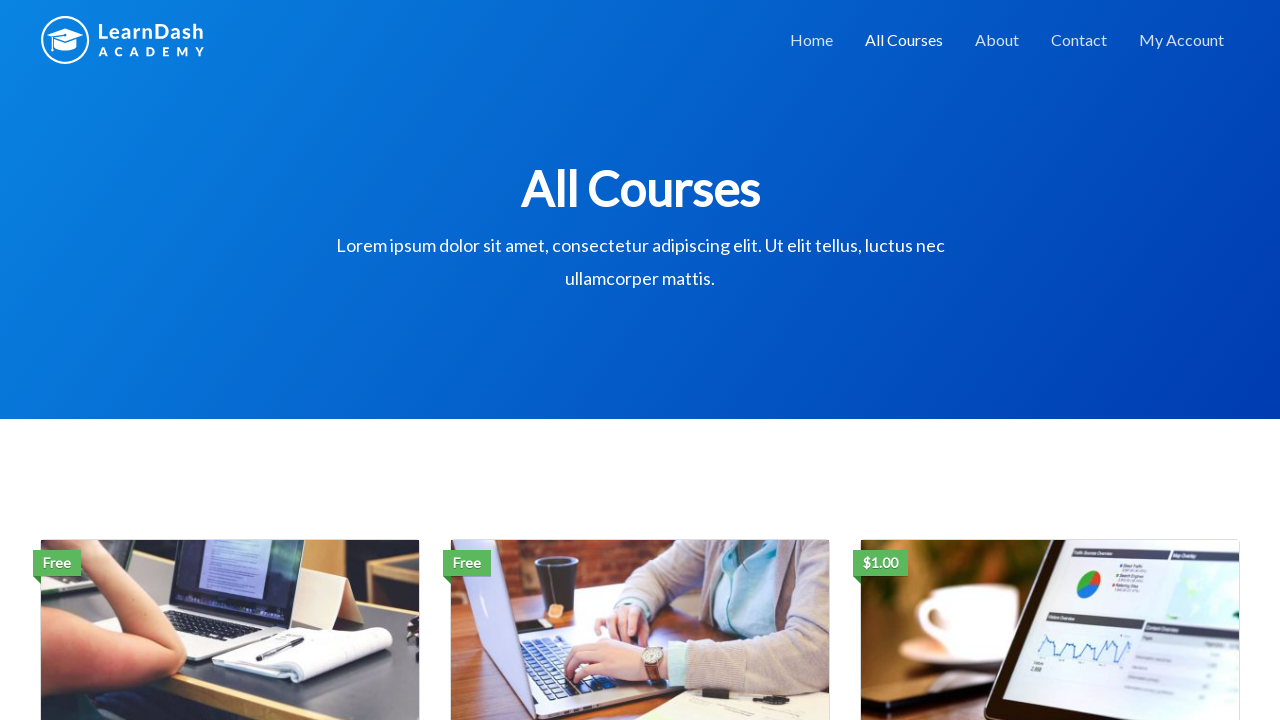

Retrieved training course 1 heading: Social Media Marketing
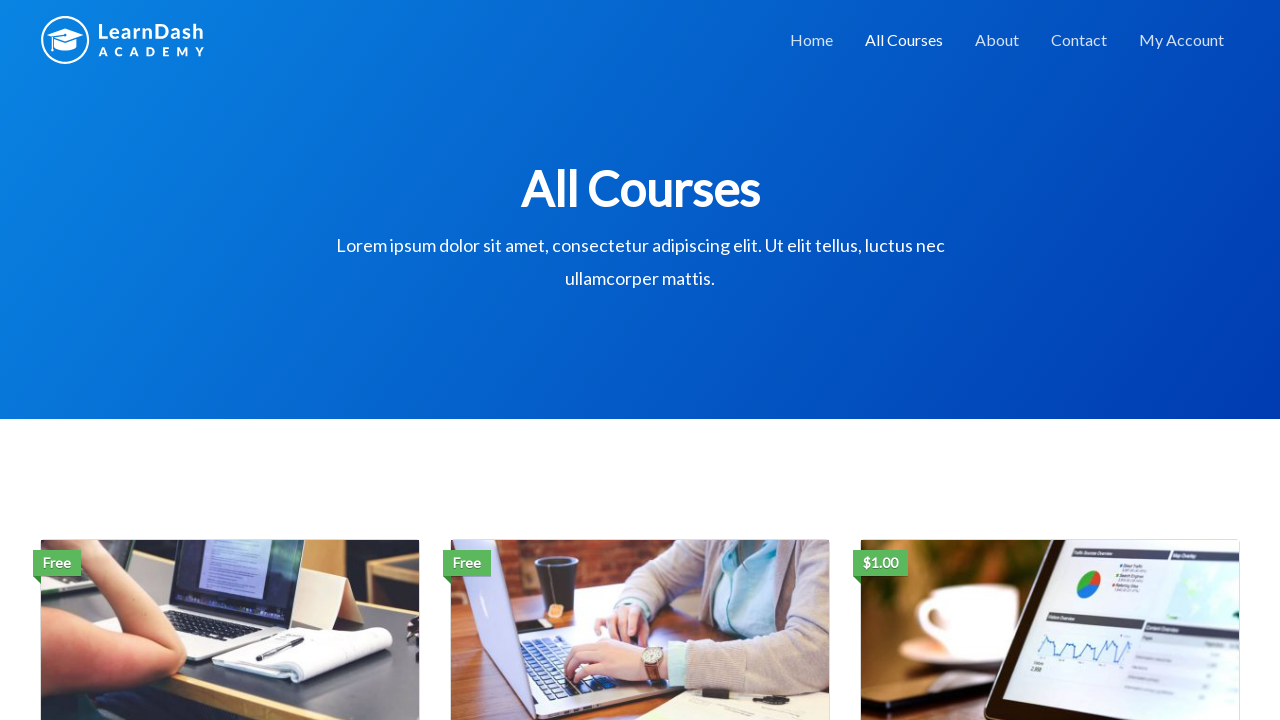

Course 2 element is visible and ready
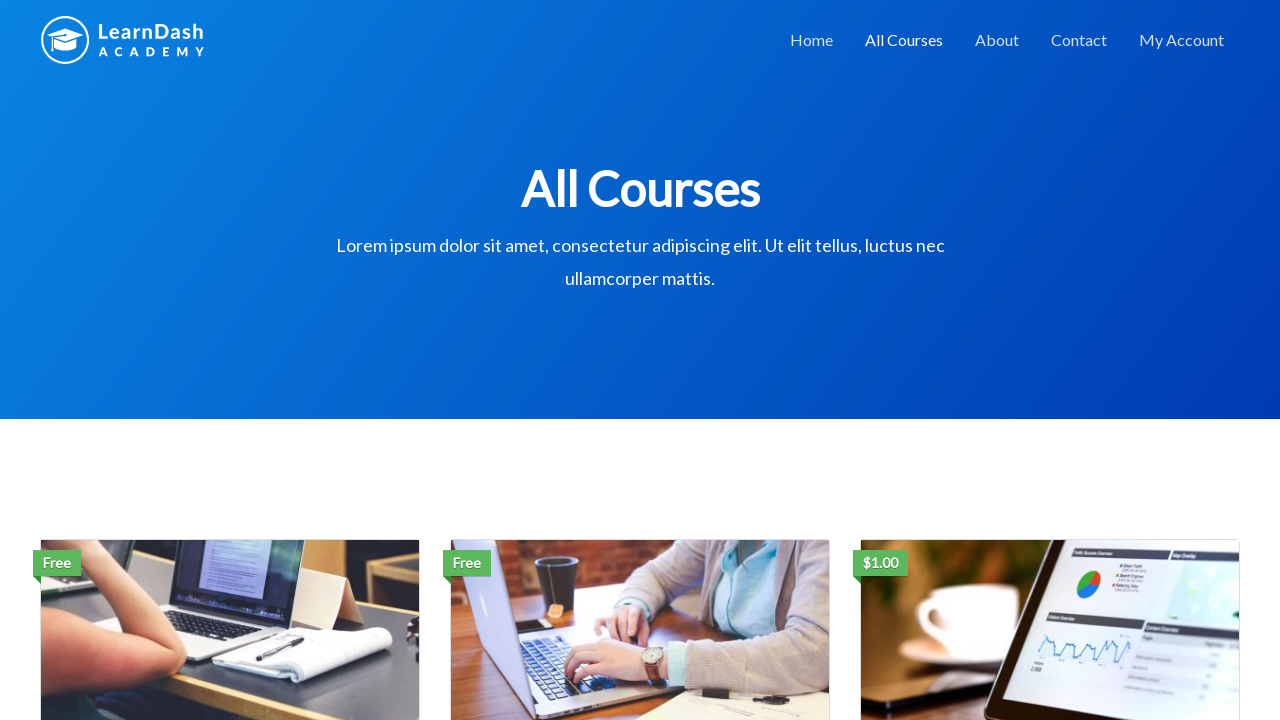

Retrieved training course 2 heading: Email Marketing Strategies
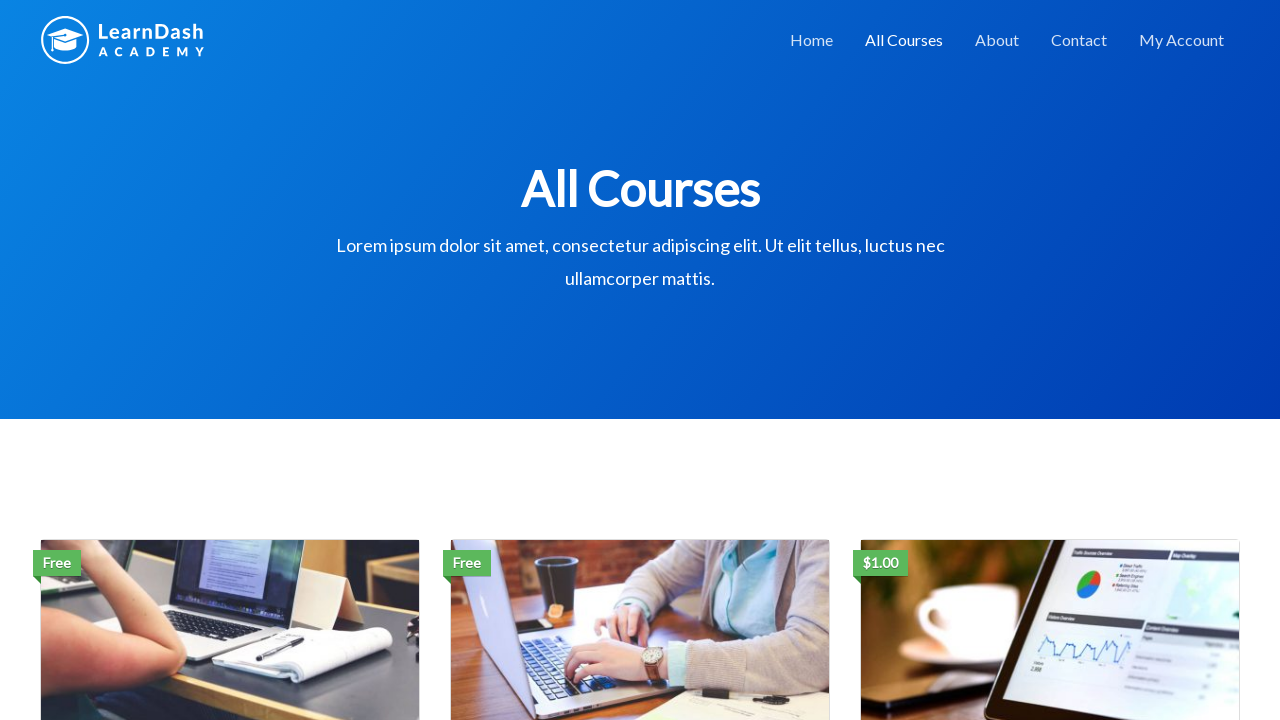

Course 3 element is visible and ready
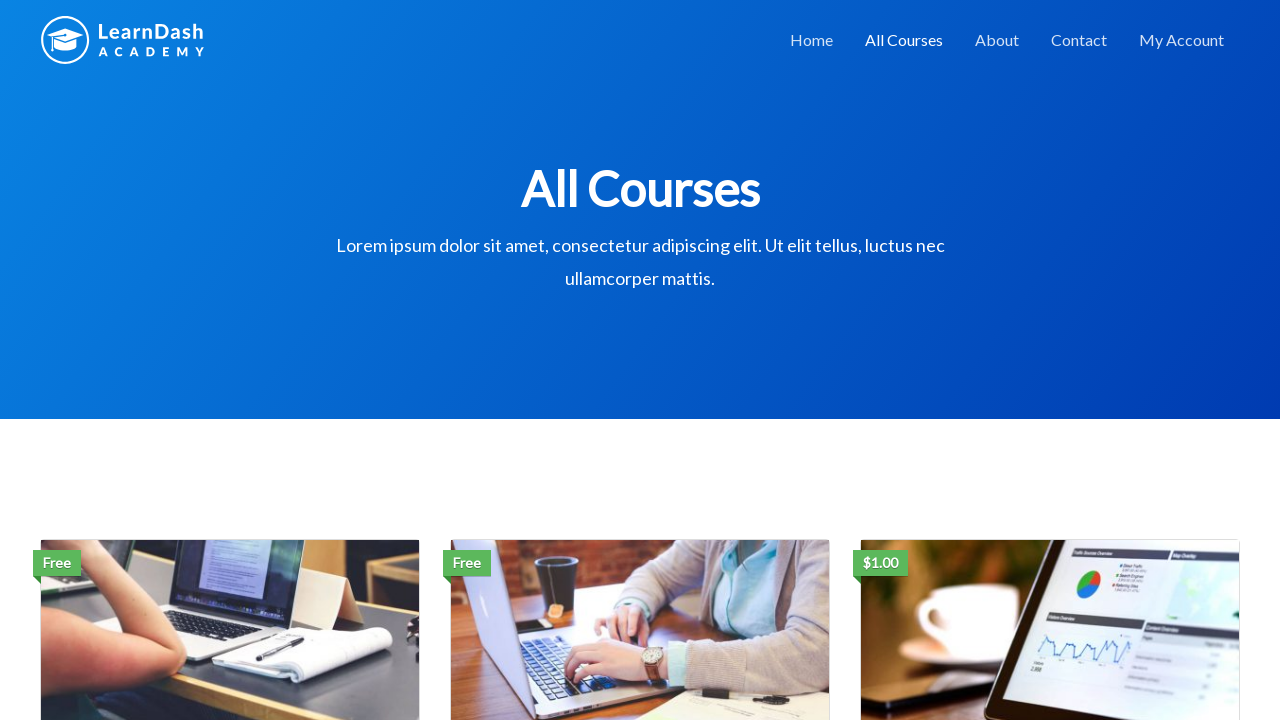

Retrieved training course 3 heading: Content Marketing
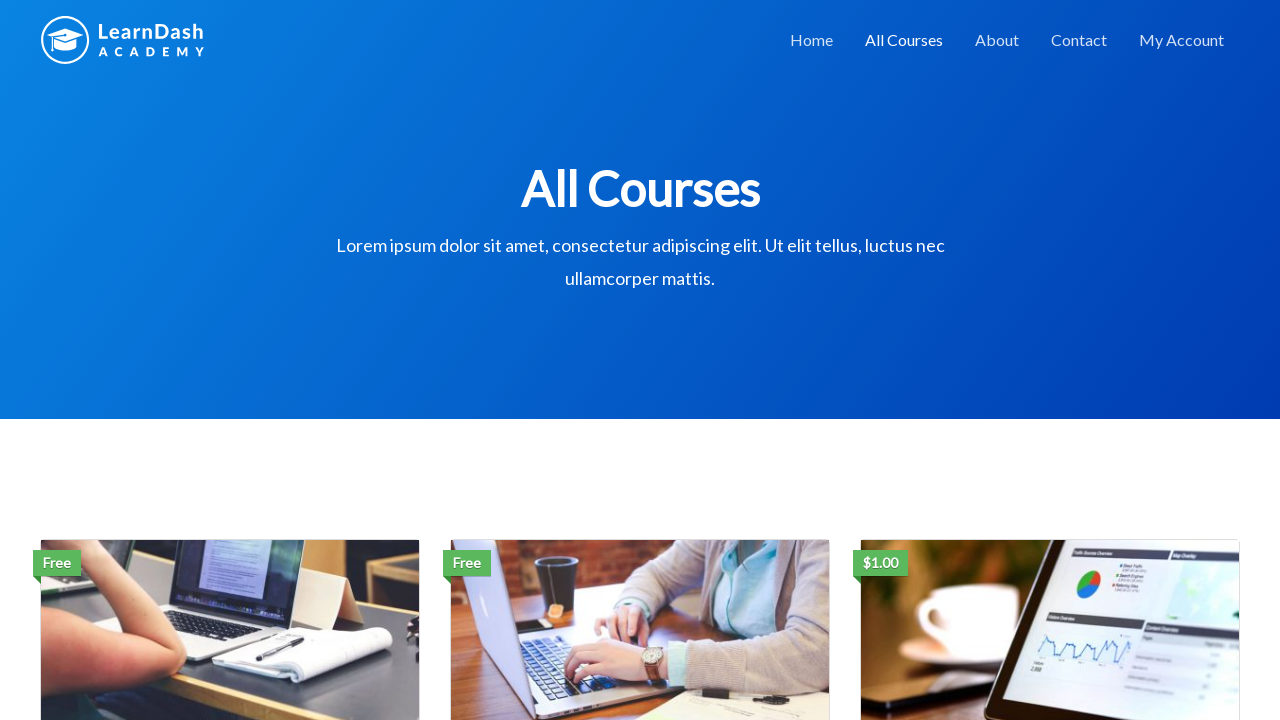

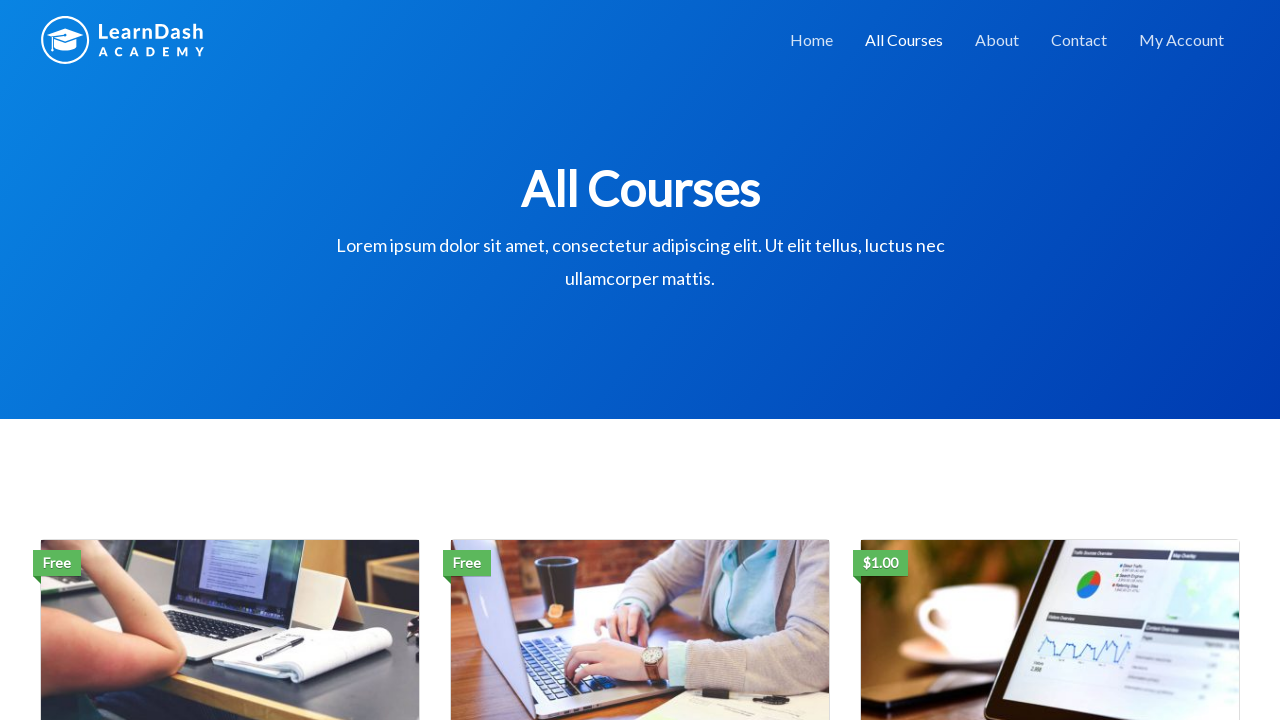